Tests window switching functionality by opening a new tab and switching between windows

Starting URL: https://formy-project.herokuapp.com/switch-window

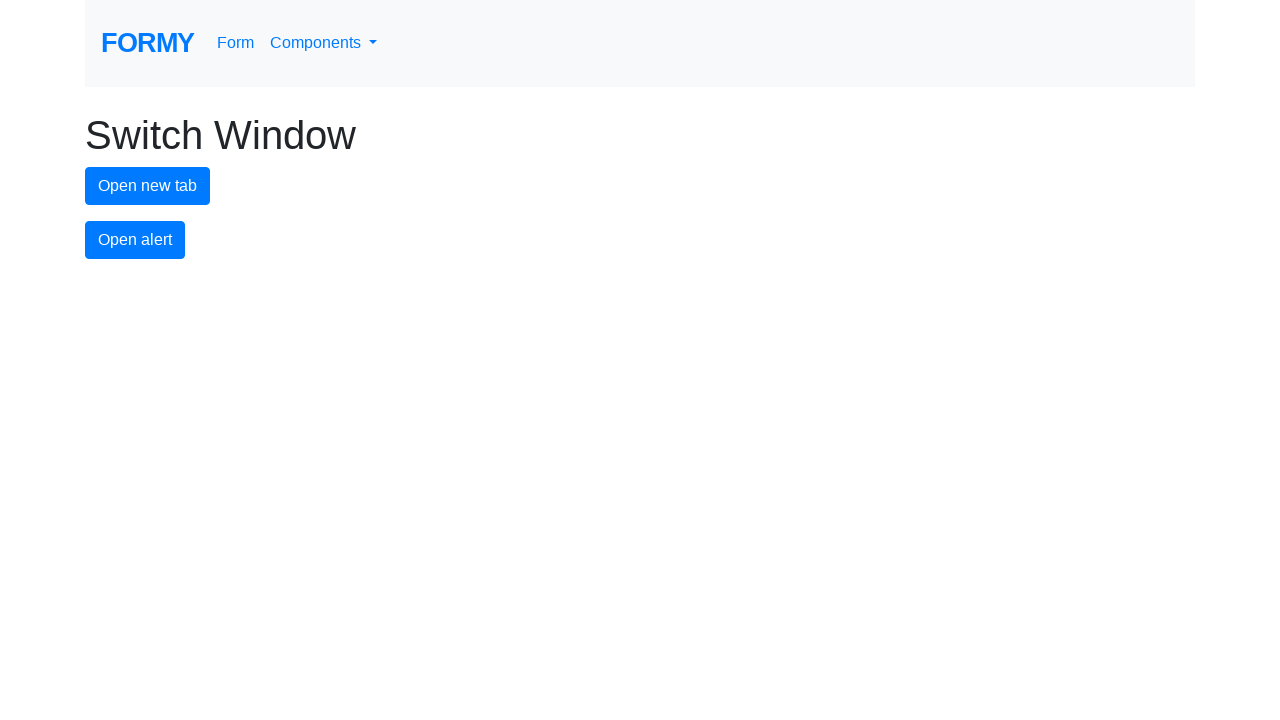

Clicked new tab button to open a new tab at (148, 186) on #new-tab-button
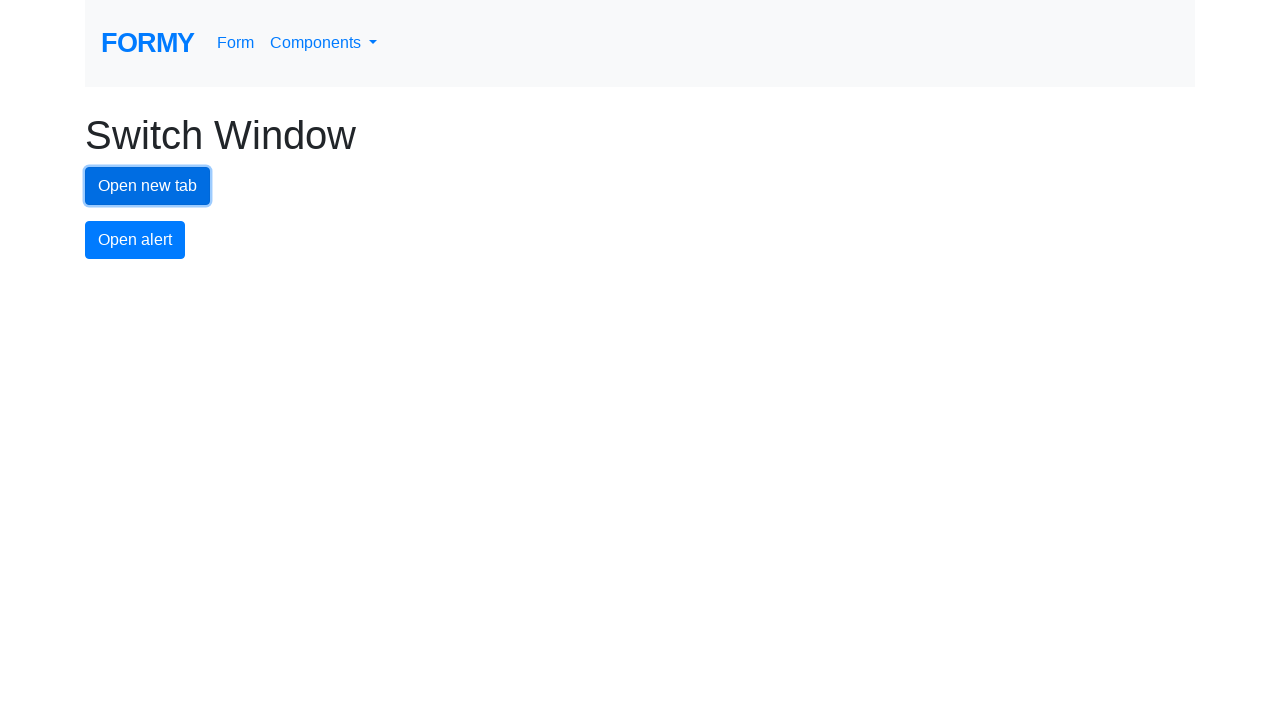

New tab opened and context captured at (148, 186) on #new-tab-button
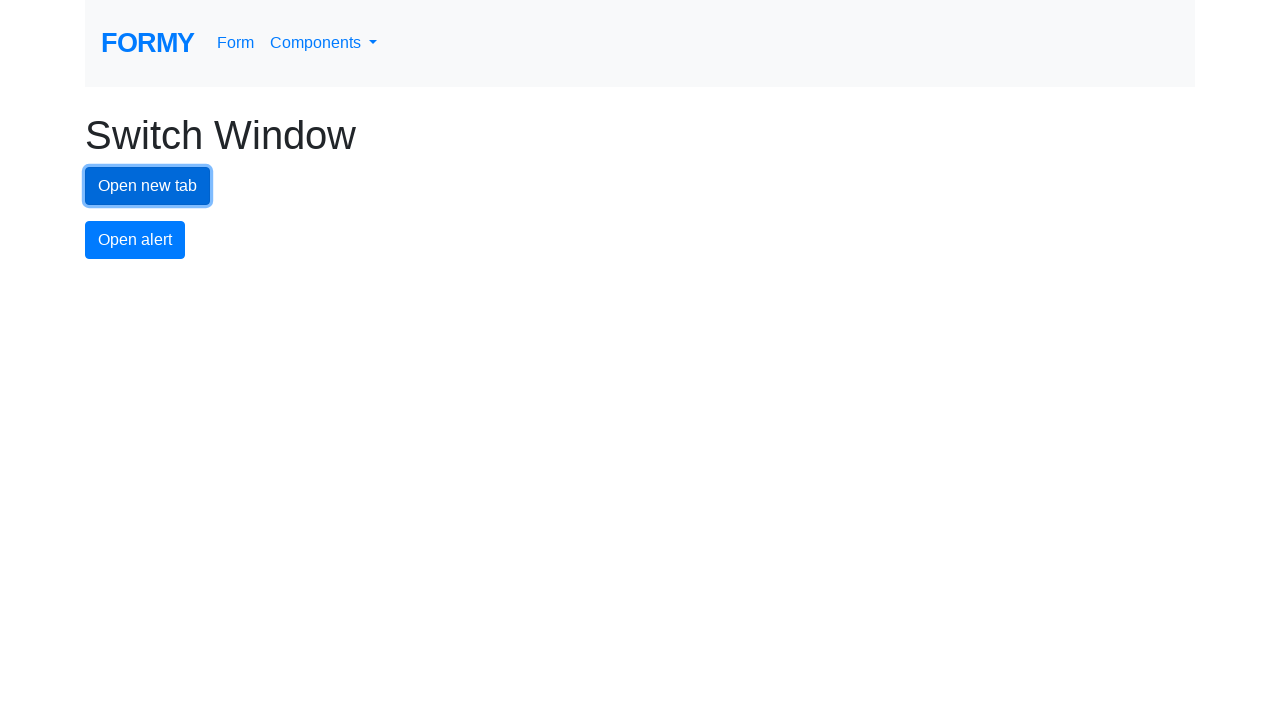

Retrieved new page object from context
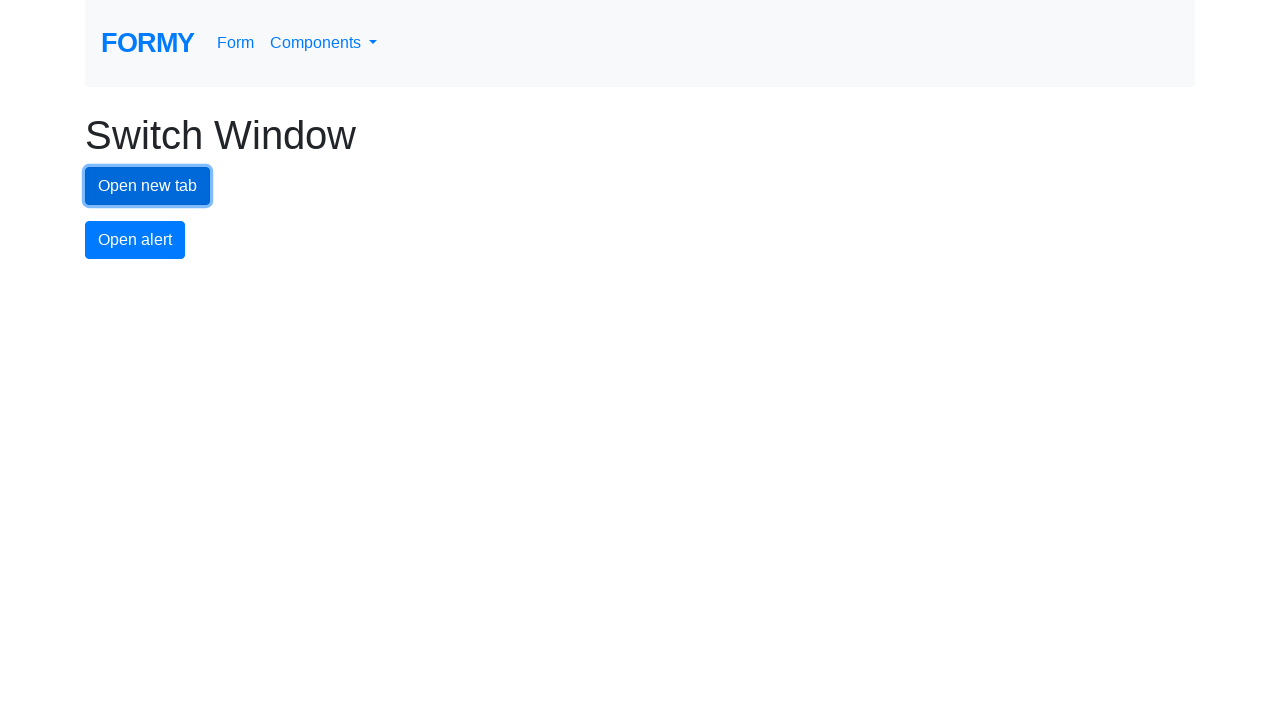

Switched focus back to original window
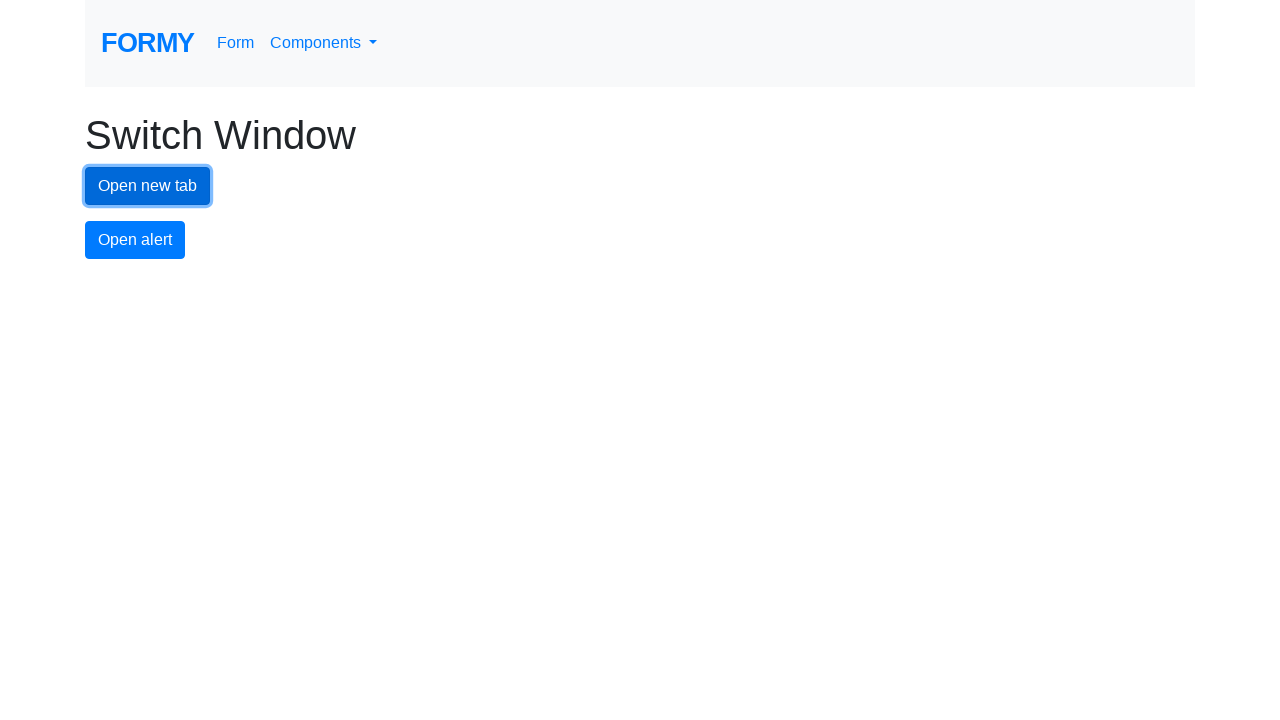

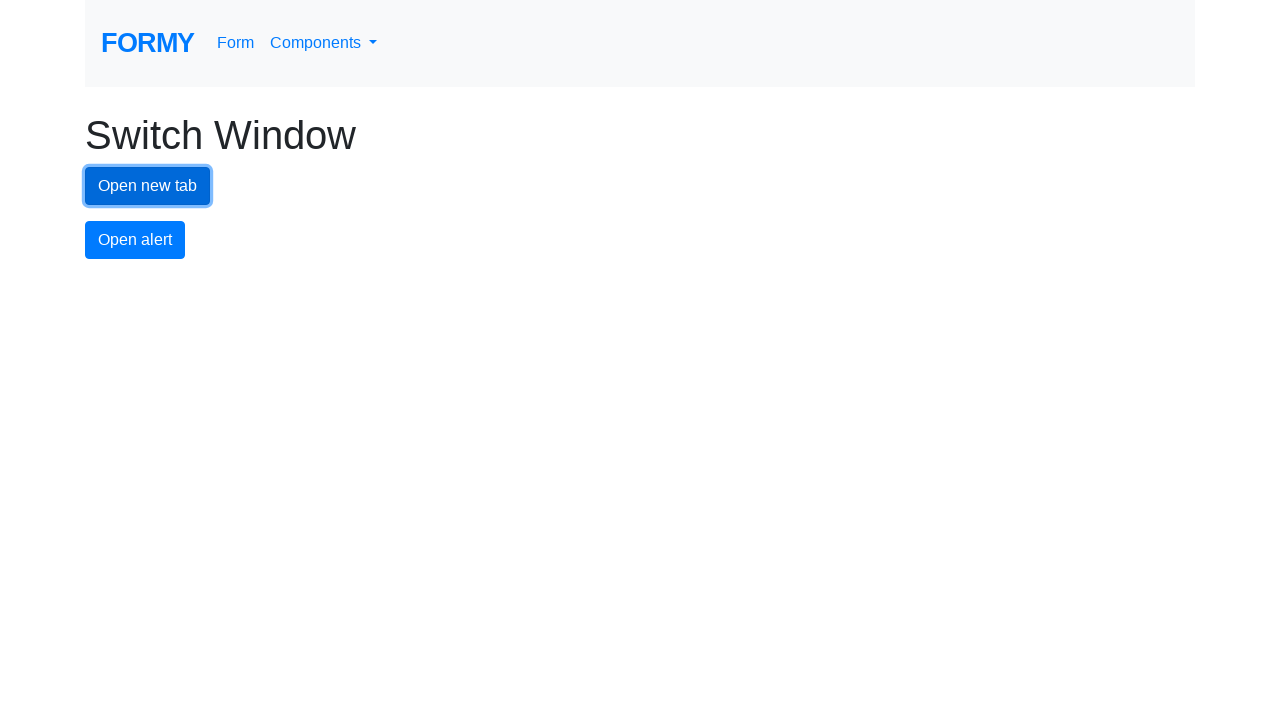